Tests confirm dialog by clicking a button, dismissing the alert first, then accepting it on second attempt

Starting URL: https://automationfc.github.io/basic-form/

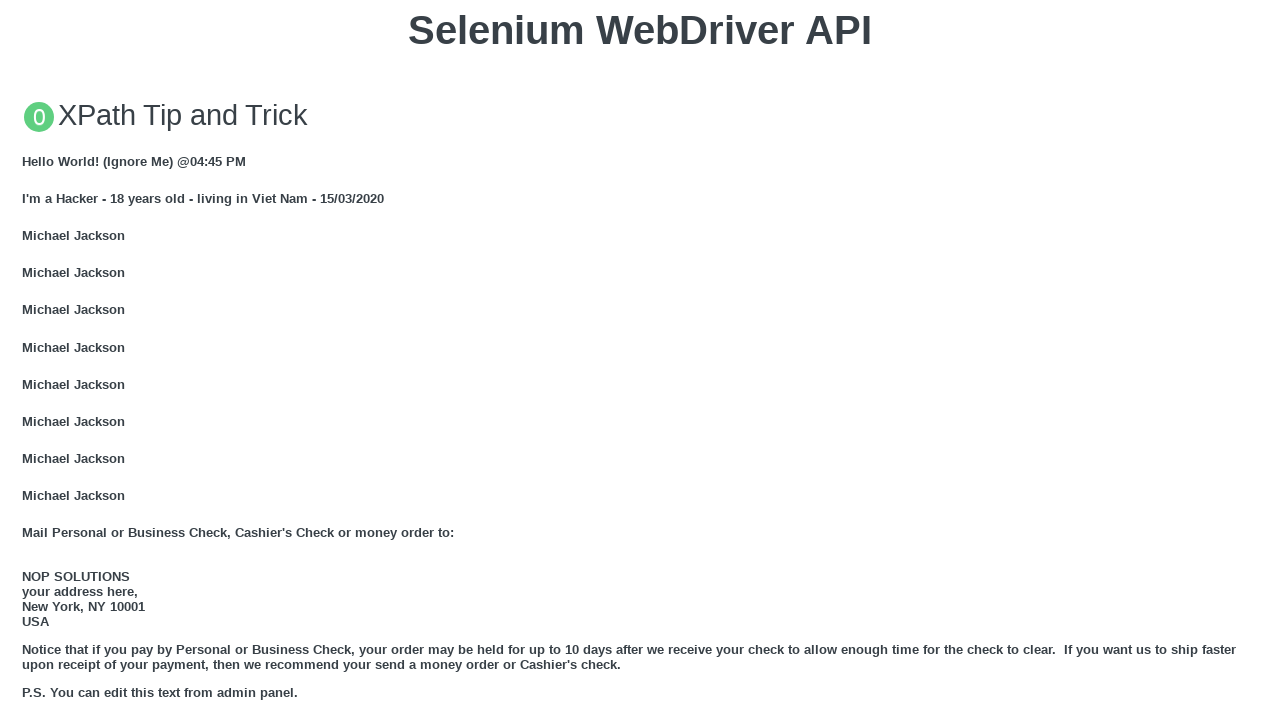

Set up dialog handler to dismiss and clicked 'Click for JS Confirm' button at (640, 360) on xpath=//button[text()='Click for JS Confirm']
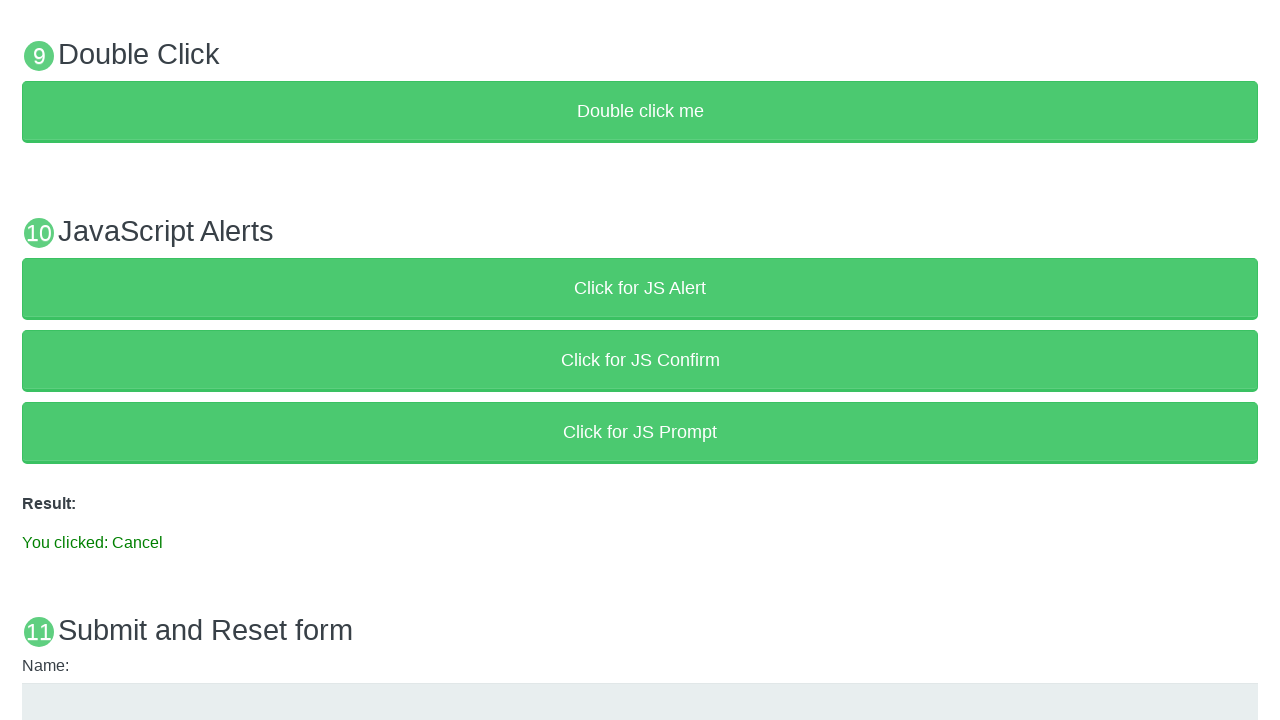

Verified result text shows 'You clicked: Cancel' after dismissing confirm dialog
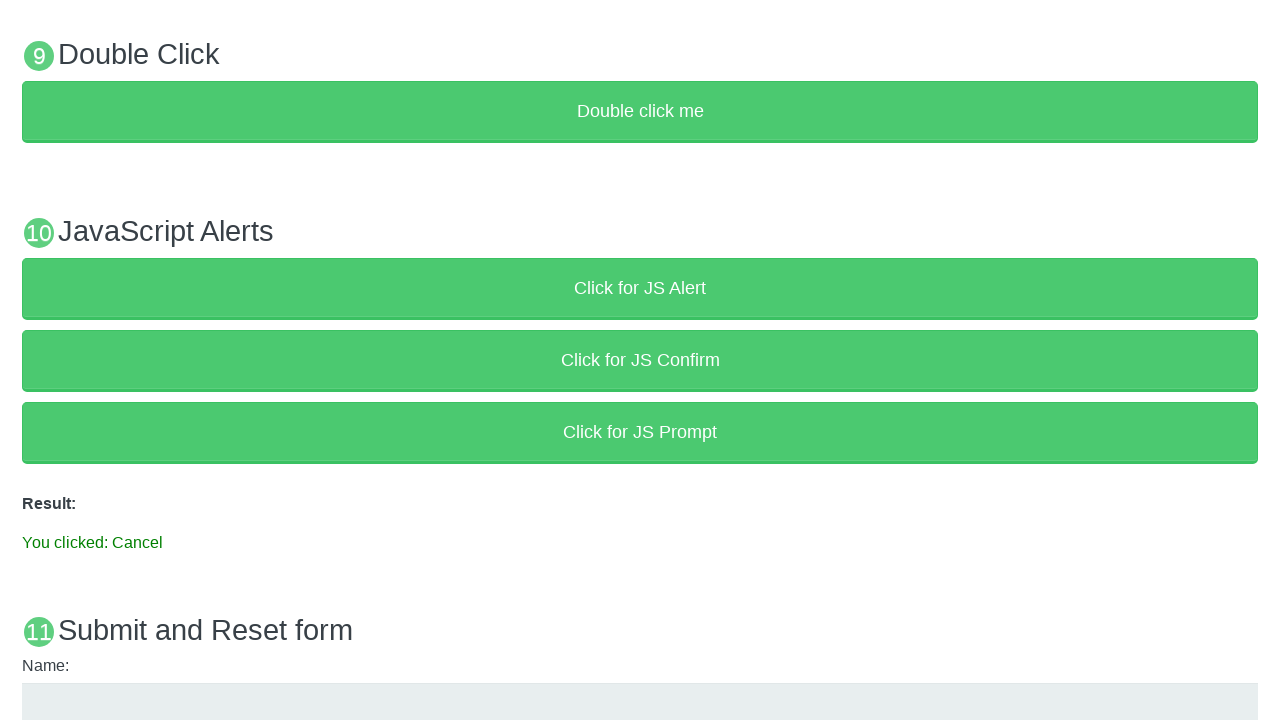

Set up dialog handler to accept and clicked 'Click for JS Confirm' button at (640, 360) on xpath=//button[text()='Click for JS Confirm']
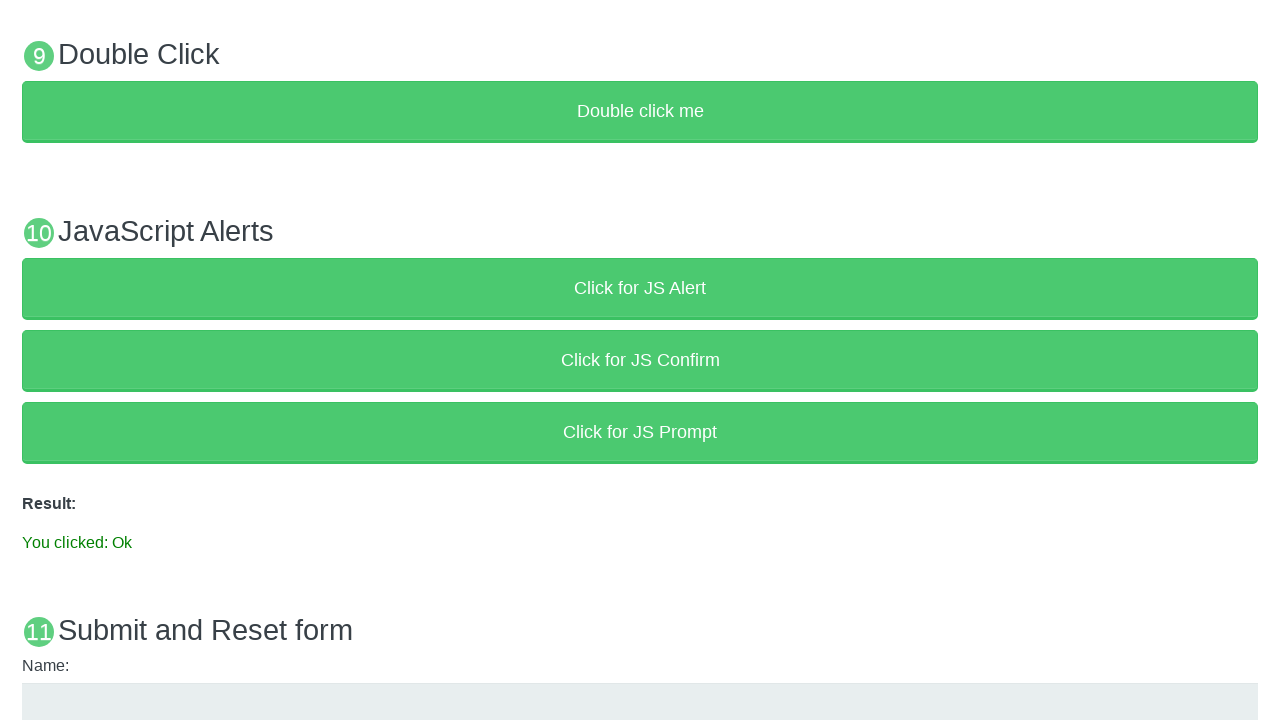

Verified result text shows 'You clicked: Ok' after accepting confirm dialog
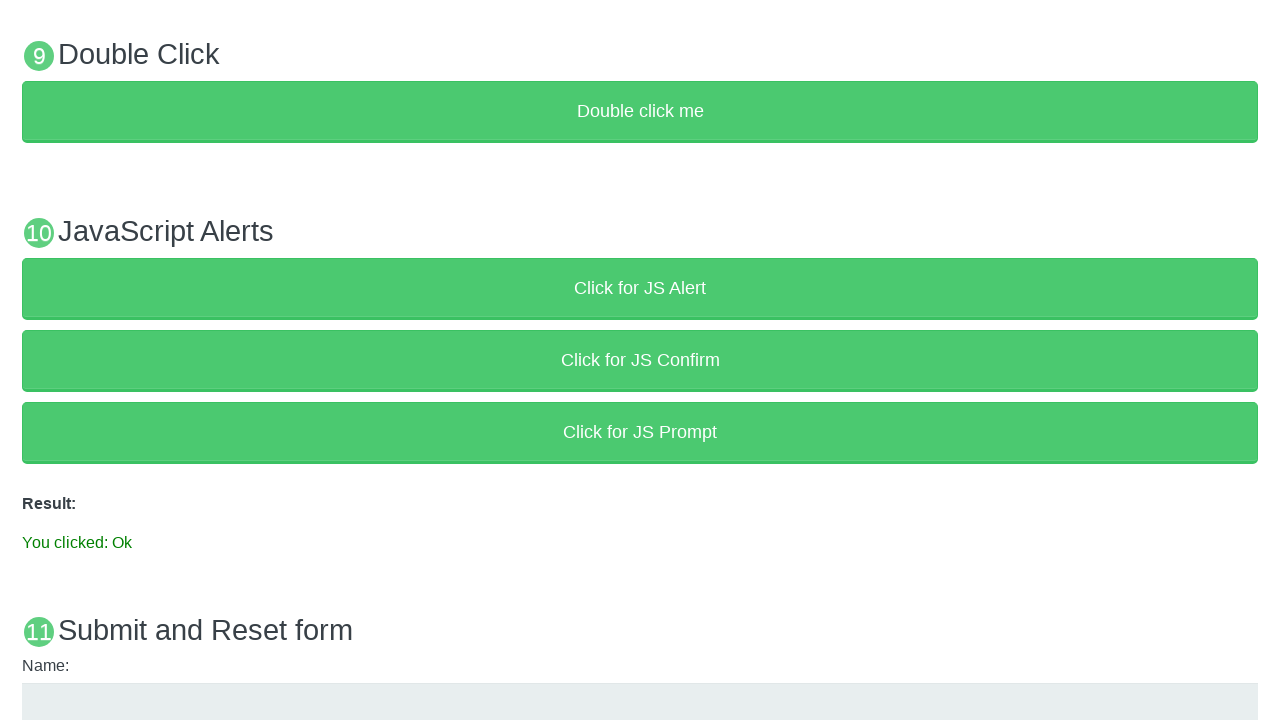

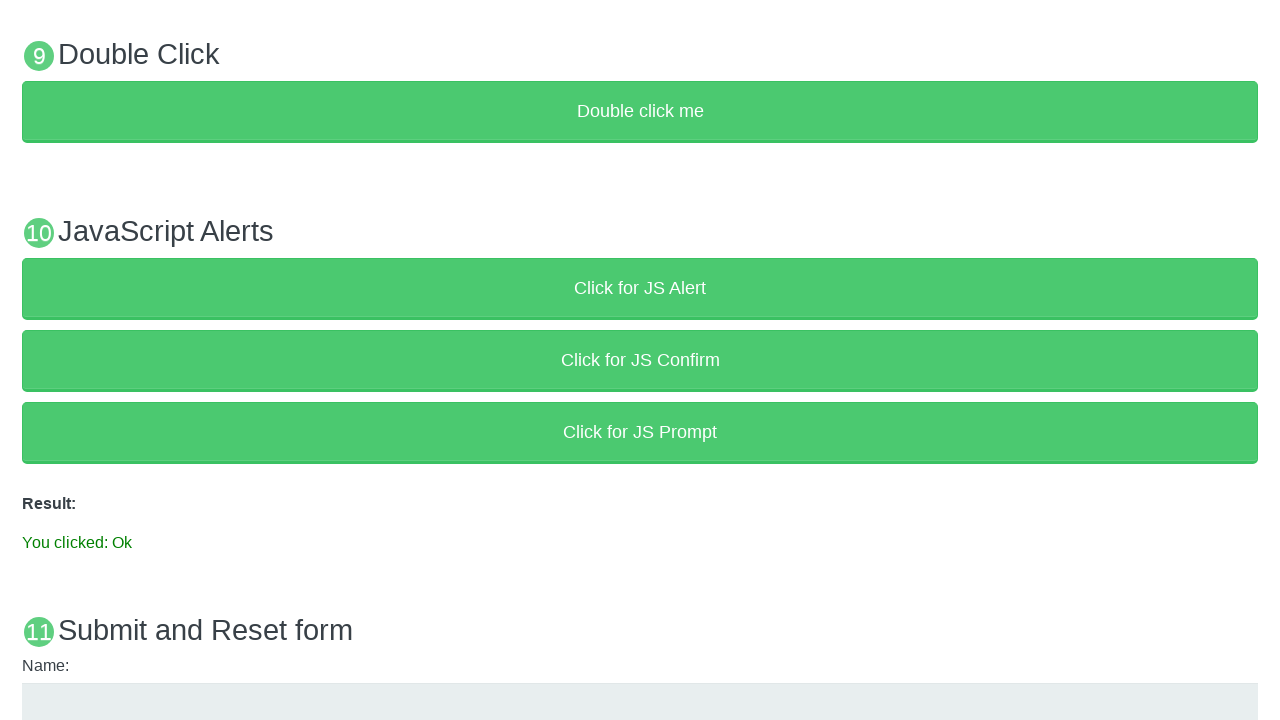